Tests nested iframe handling by navigating through multiple iframe levels and entering text in a nested input field

Starting URL: http://demo.automationtesting.in/Frames.html

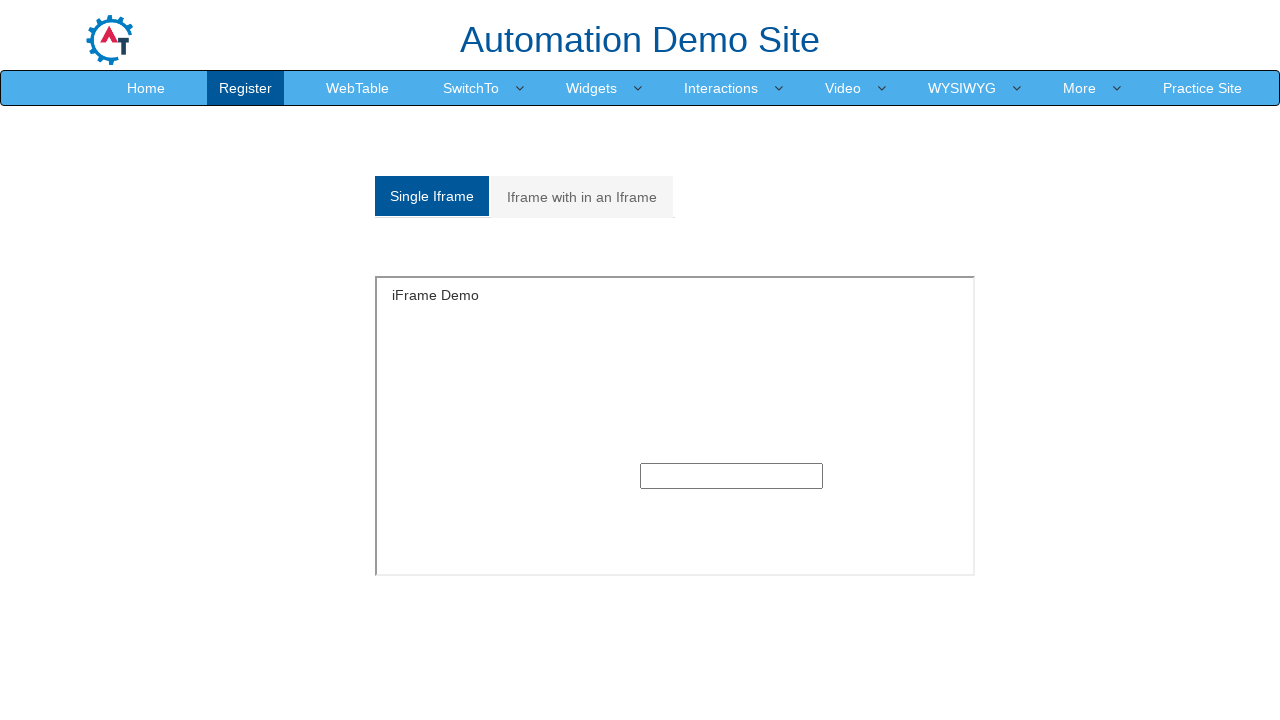

Clicked on 'Iframe with in an Iframe' link at (582, 197) on text=Iframe with in an Iframe
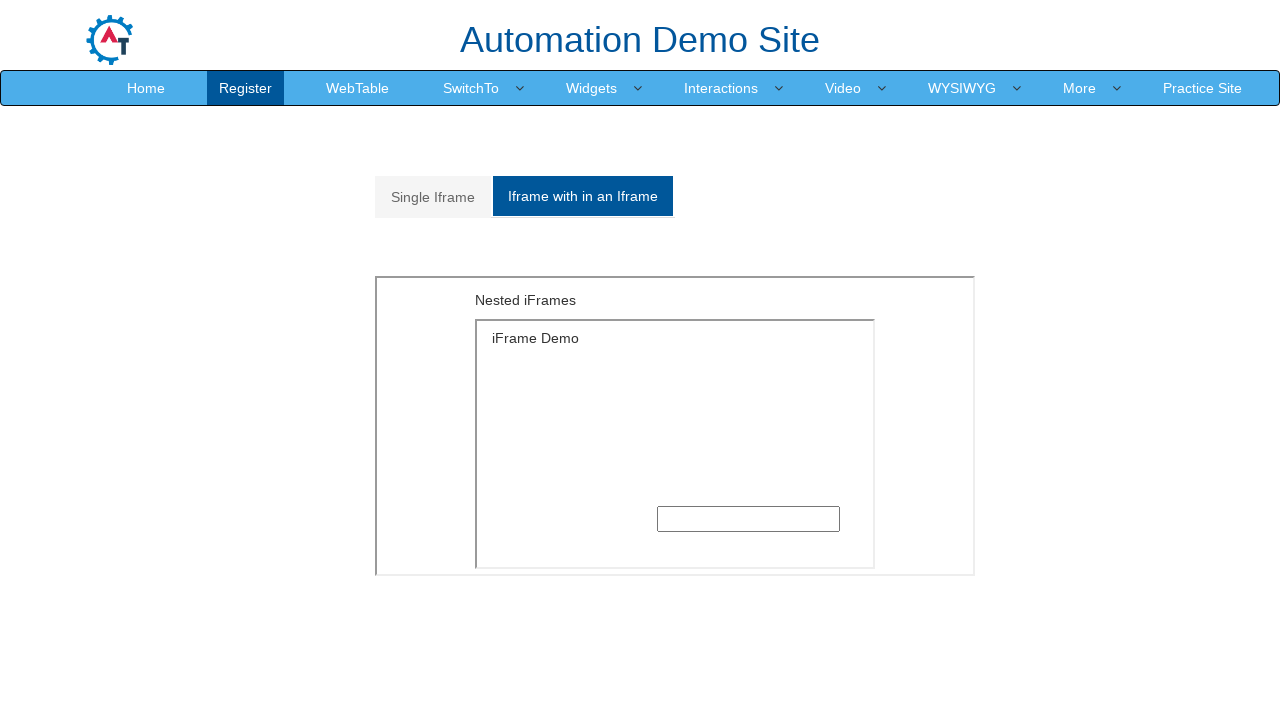

Located outer iframe with src='MultipleFrames.html'
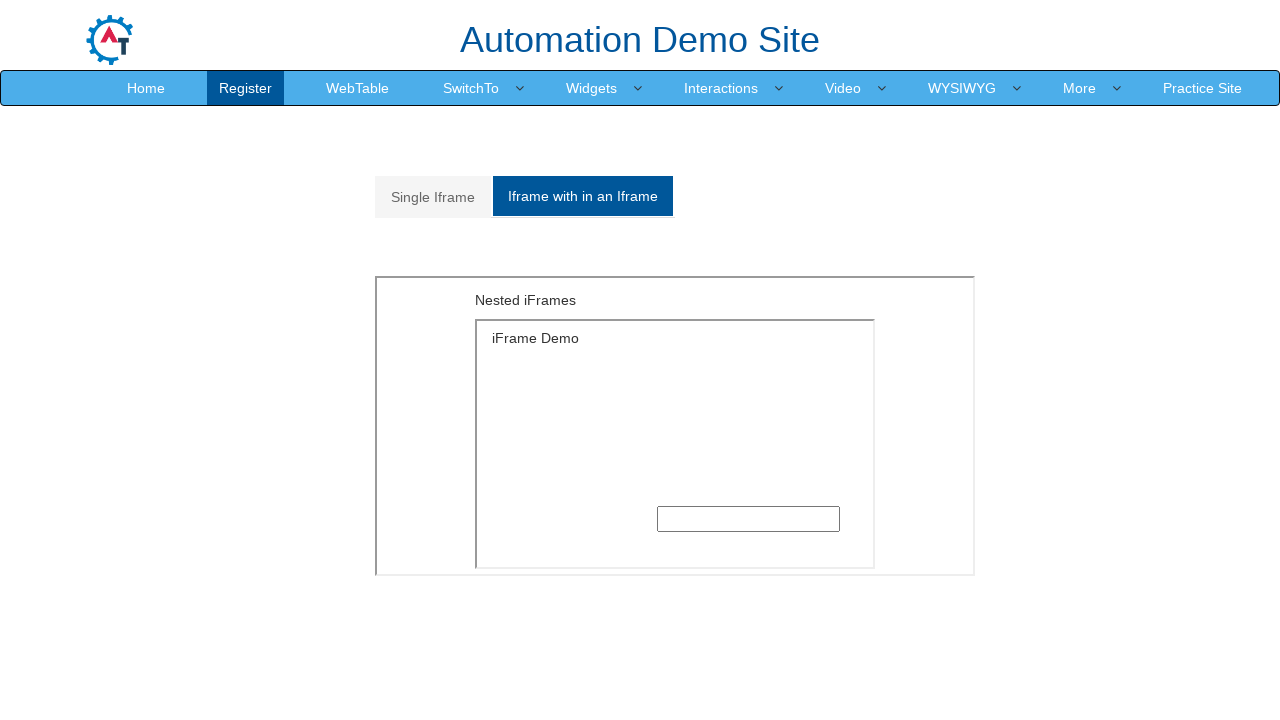

Located inner iframe with src='SingleFrame.html' nested within outer iframe
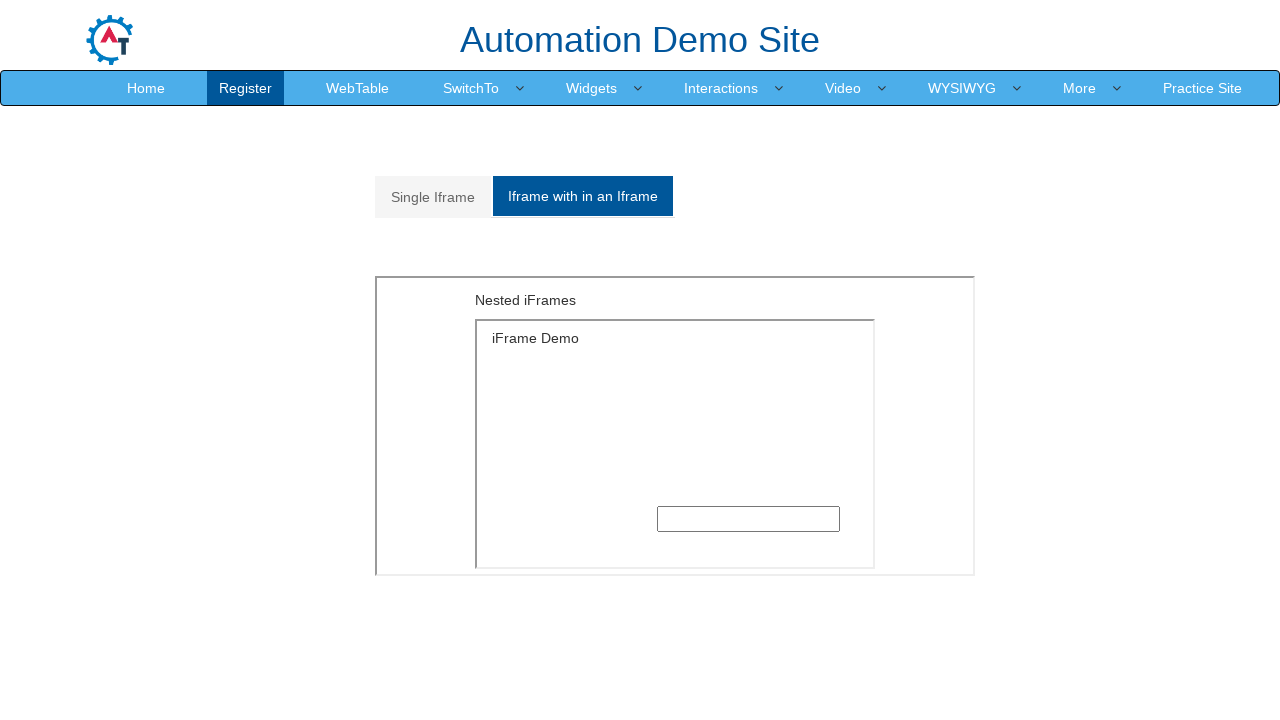

Filled nested text input field with 'Test Iframe Demo' on xpath=//iframe[@src='MultipleFrames.html'] >> internal:control=enter-frame >> xp
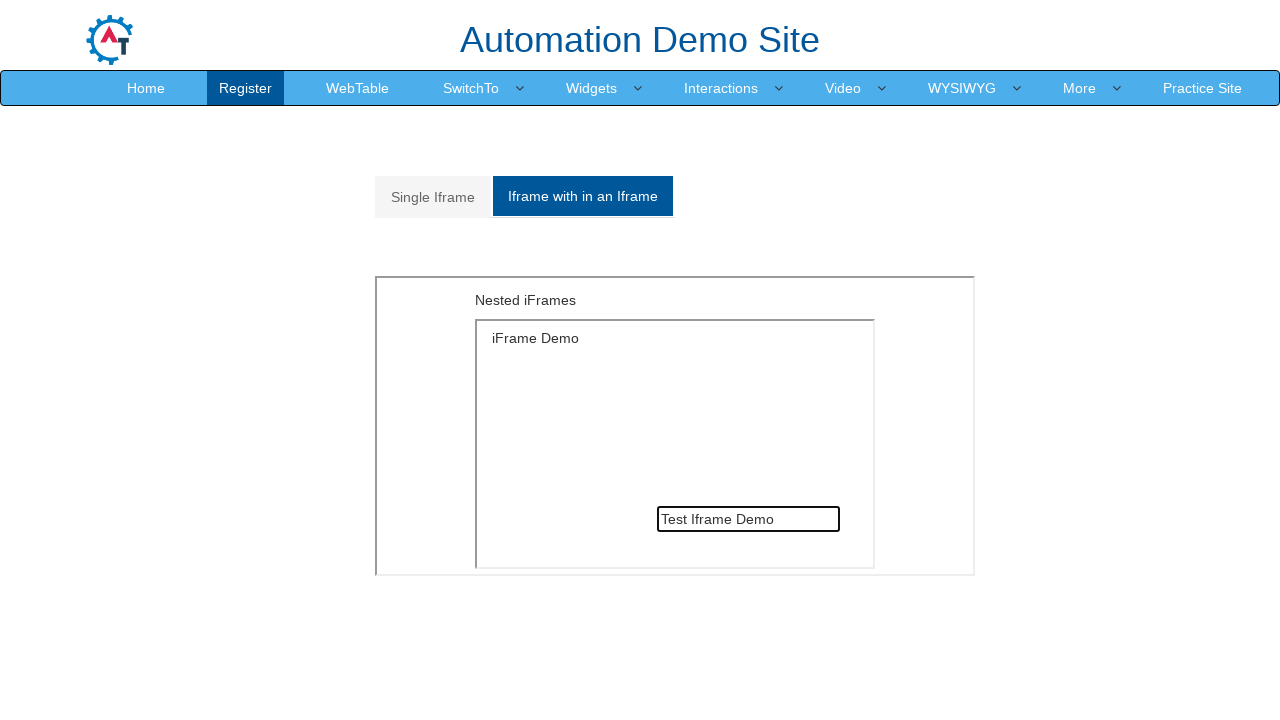

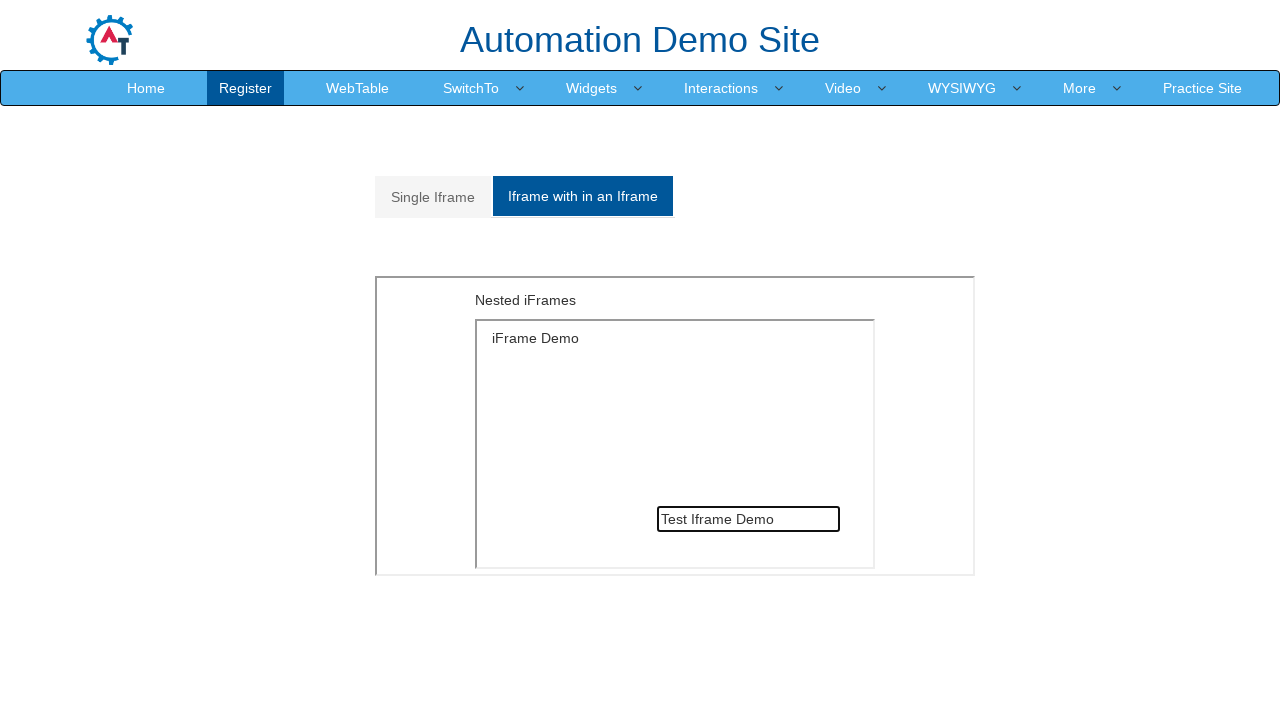